Tests A/B test opt-out by adding an opt-out cookie on the main page before navigating to the split test page, then verifying the page shows "No A/B Test"

Starting URL: http://the-internet.herokuapp.com

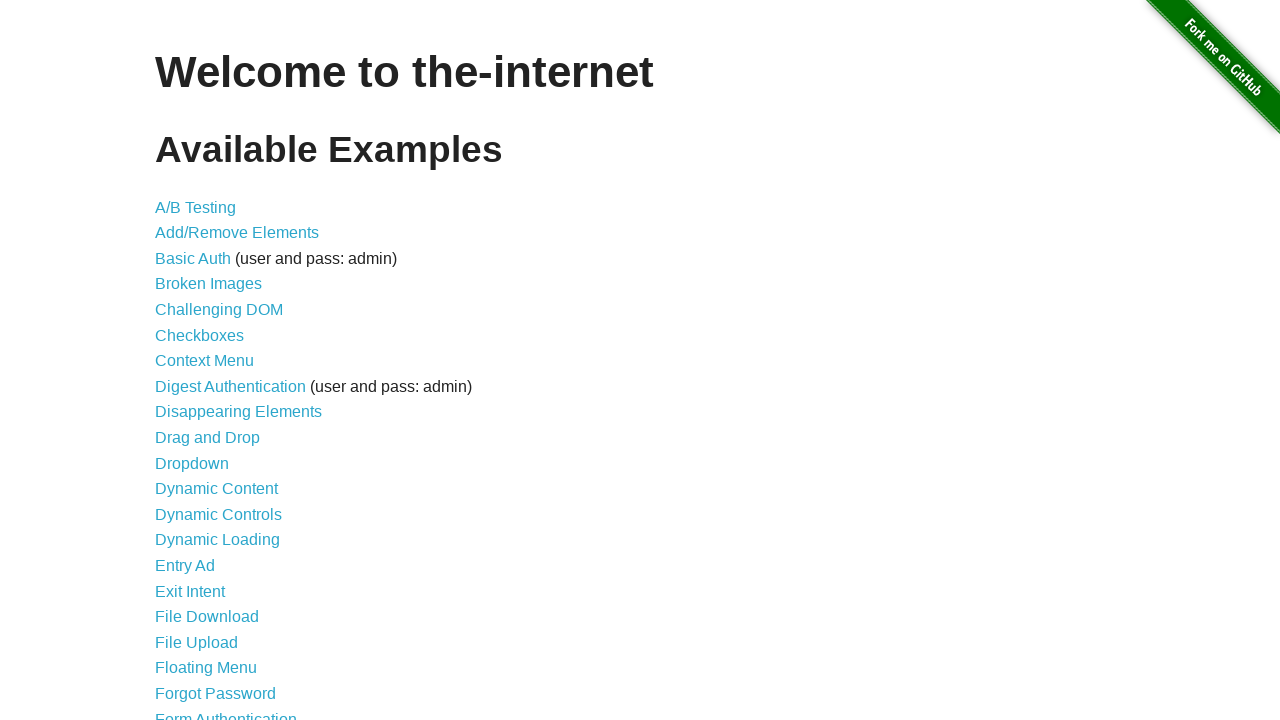

Added optimizelyOptOut cookie to opt out of A/B test
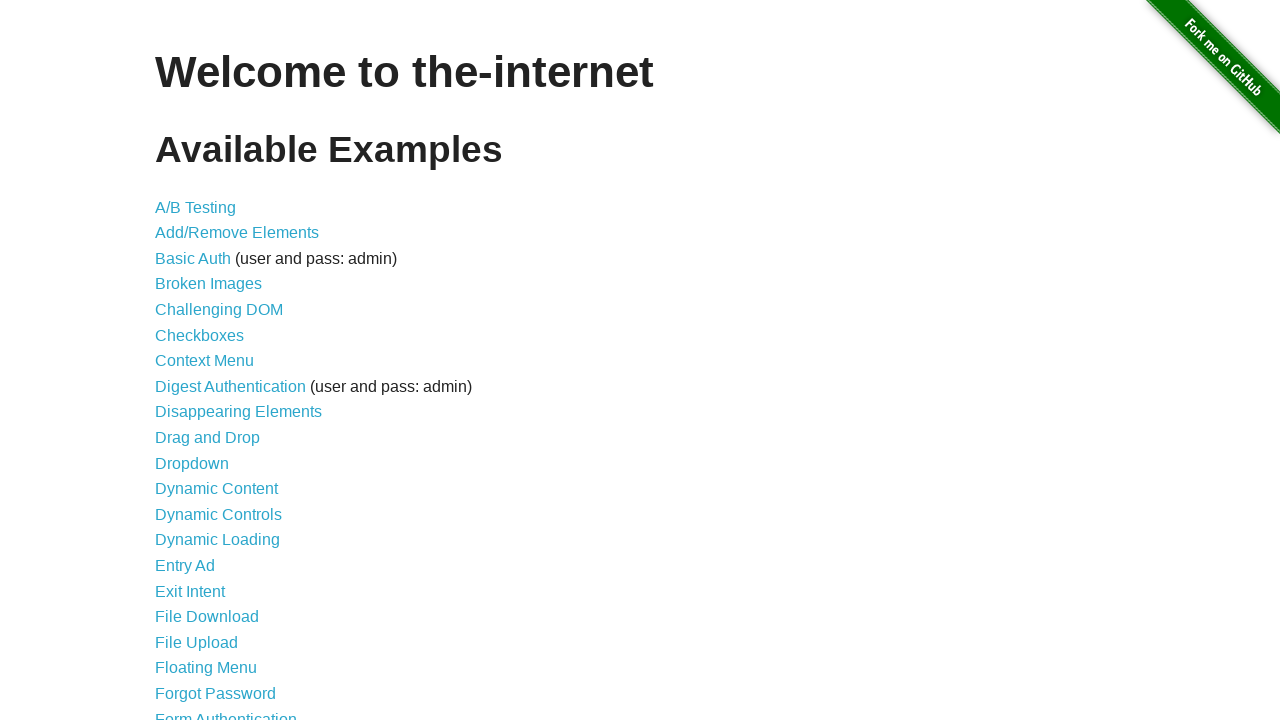

Navigated to A/B test page
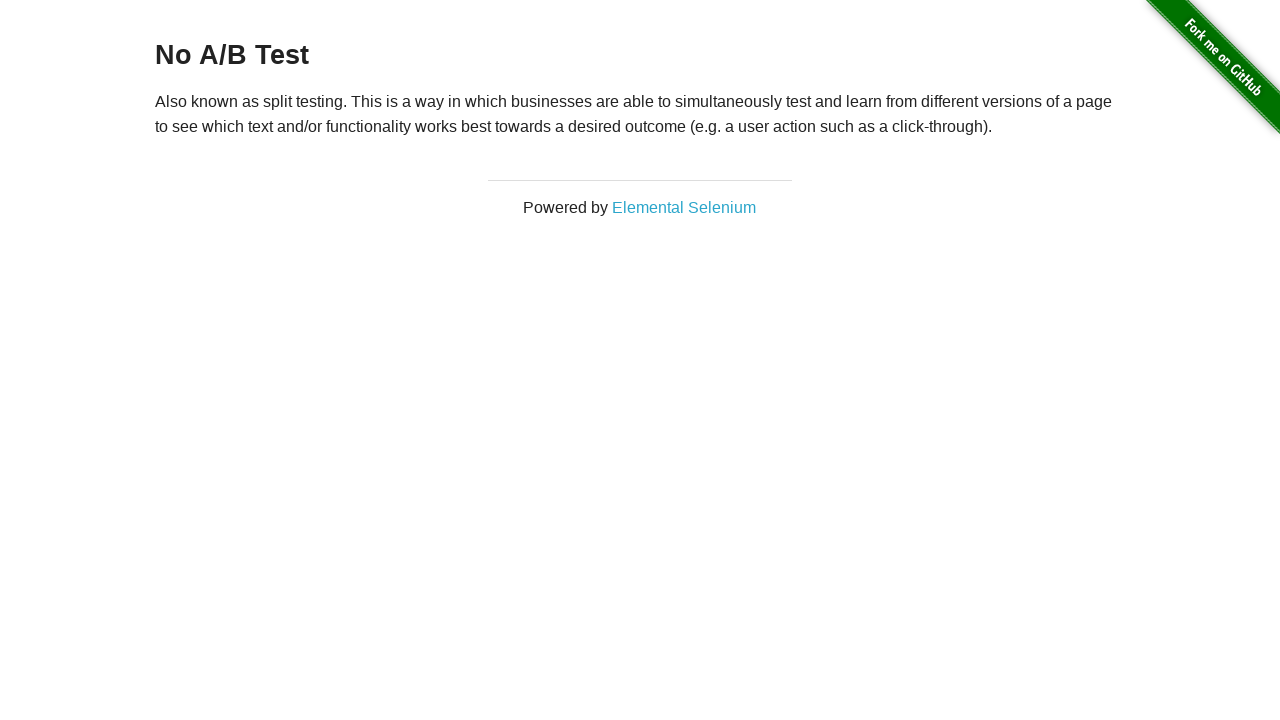

A/B test page heading loaded successfully
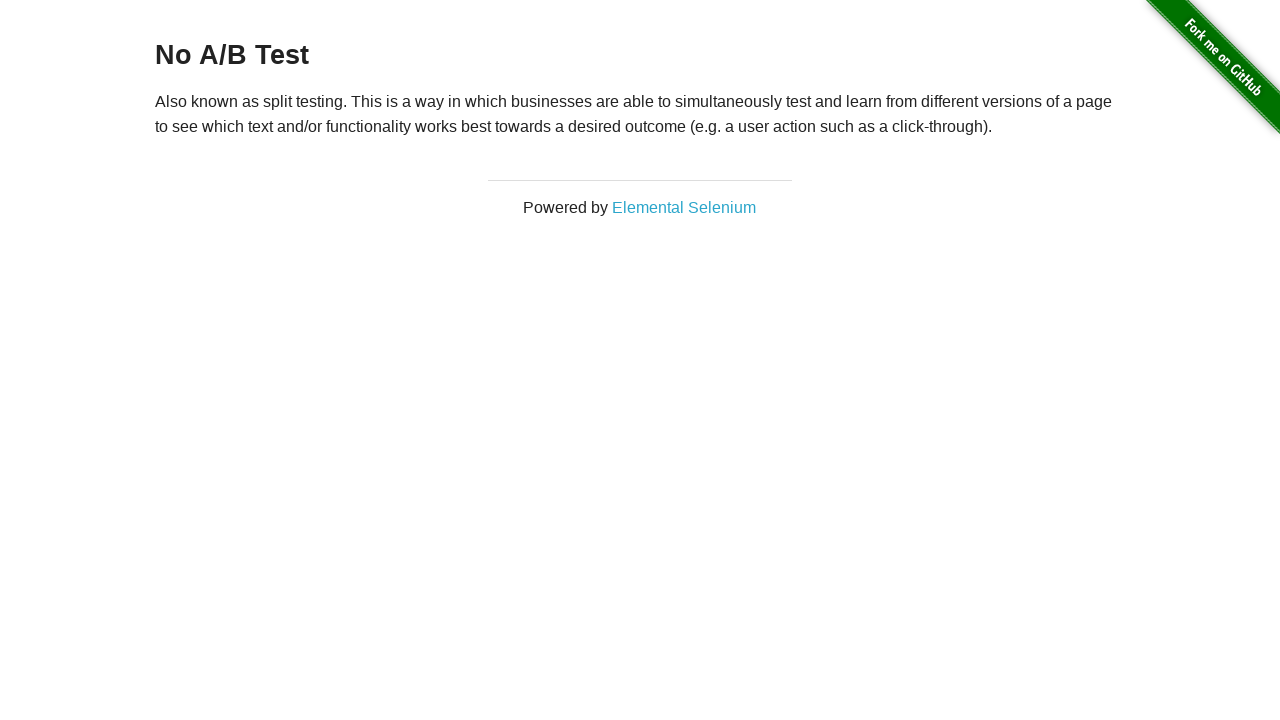

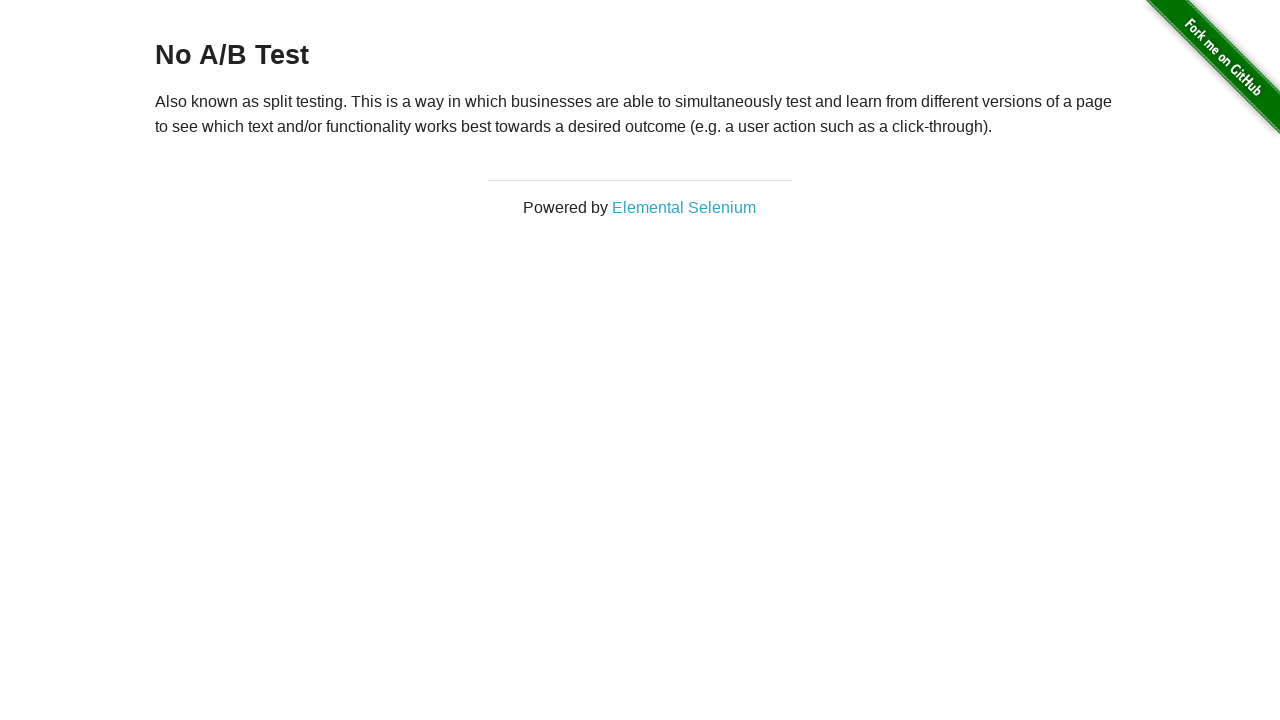